Searches for a specialist and verifies the search result is displayed

Starting URL: https://famcare.app/

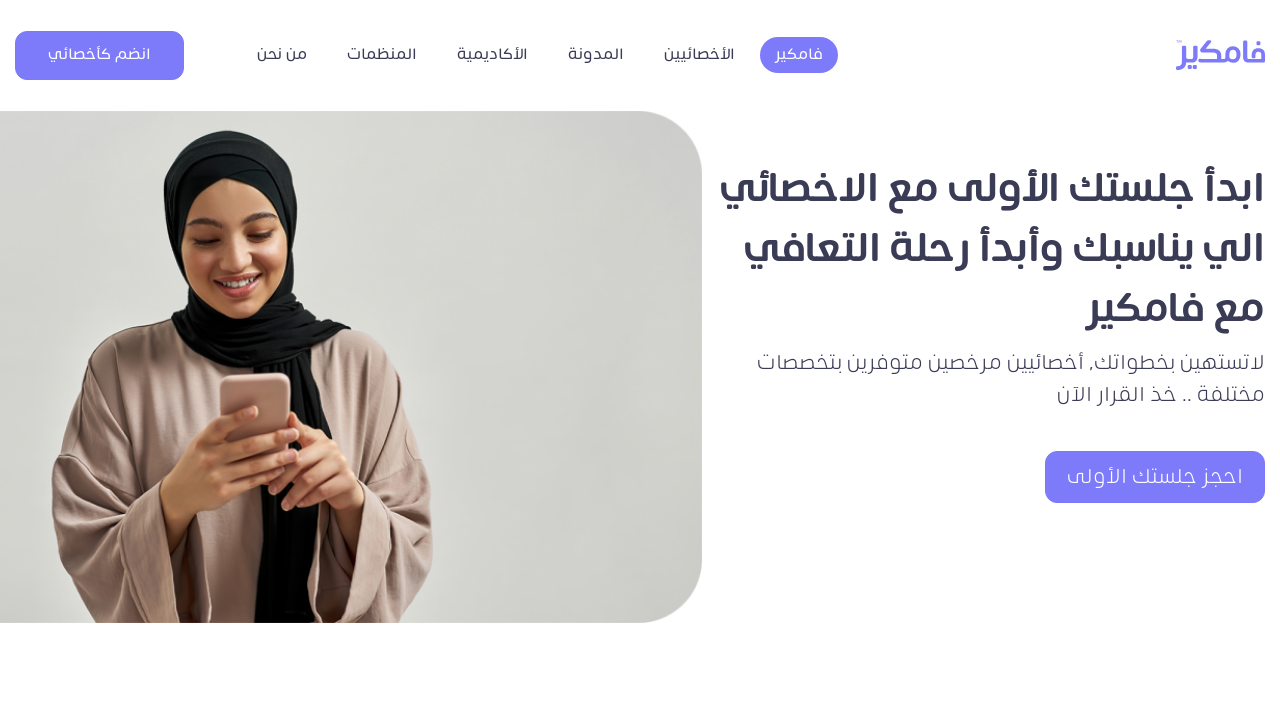

Clicked on Specialists link at (700, 55) on a[href*='specialists'], a:has-text('Specialists'), a:has-text('المختصين')
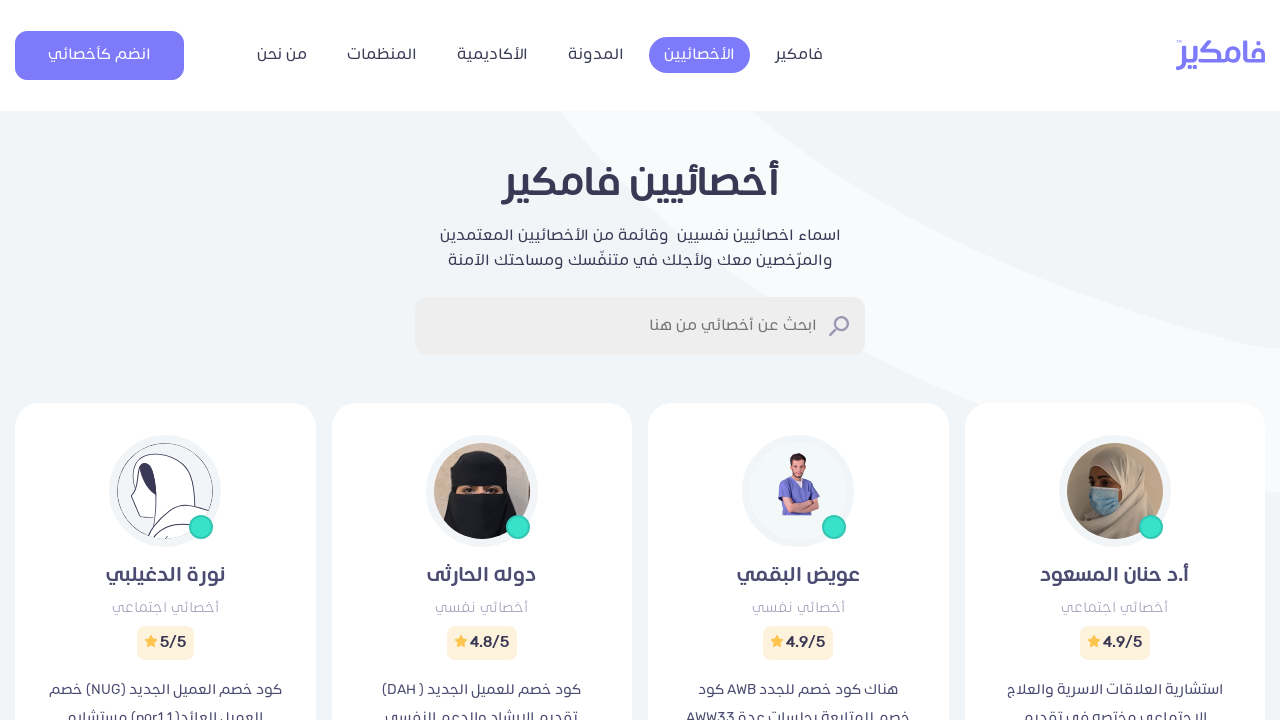

Filled search field with specialist name 'محمد الحمزه' on input[type='search'], input[placeholder*='search'], input[placeholder*='بحث']
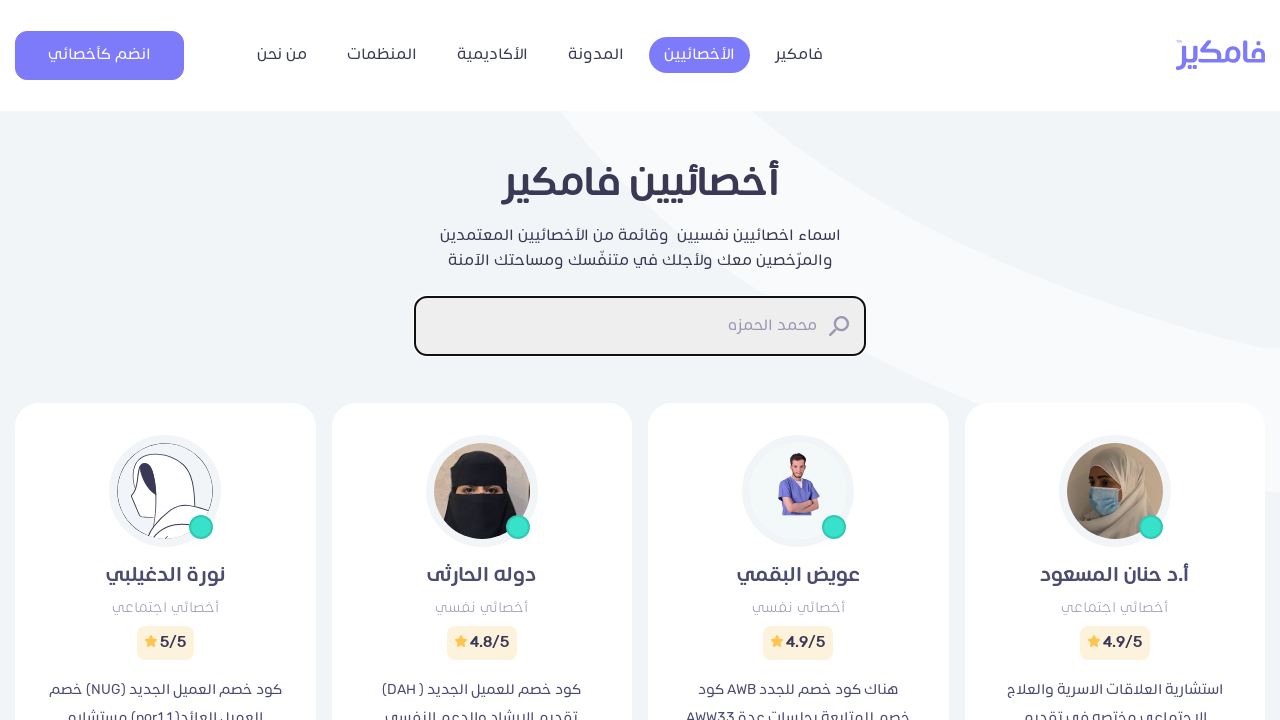

Submitted search form by pressing Enter on input[type='search'], input[placeholder*='search'], input[placeholder*='بحث']
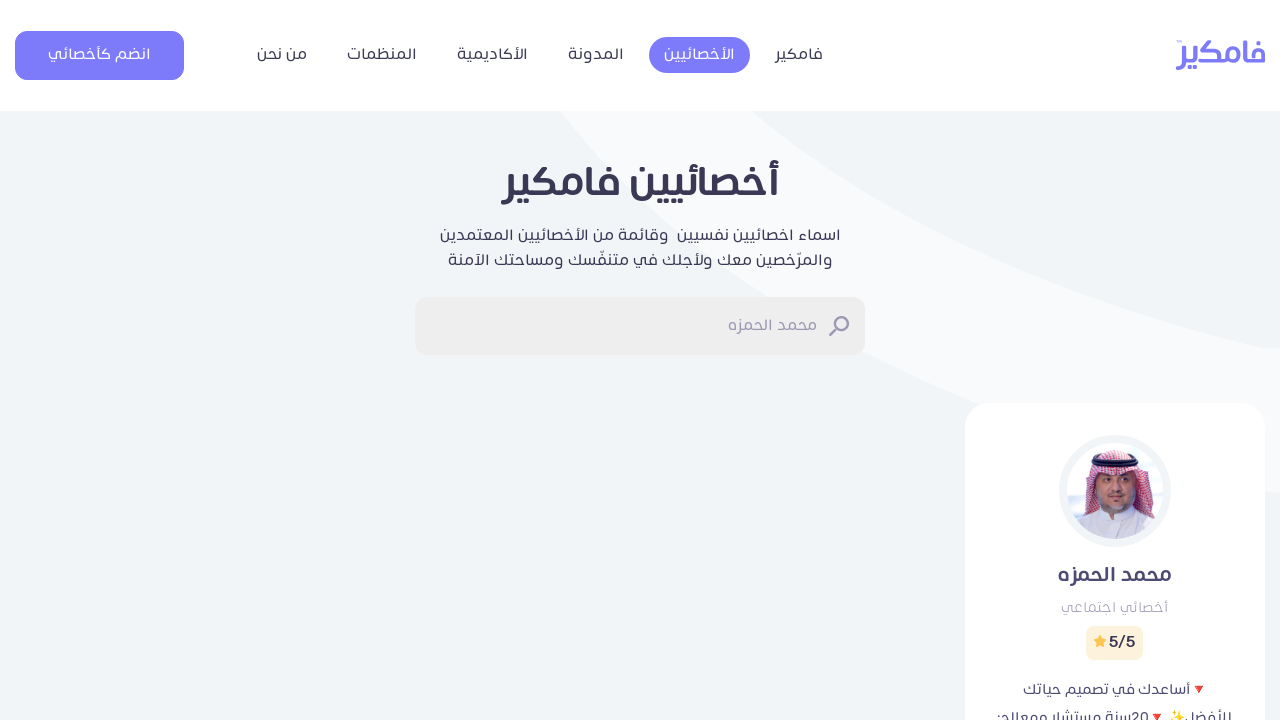

Search result for 'محمد الحمزه' is displayed and visible
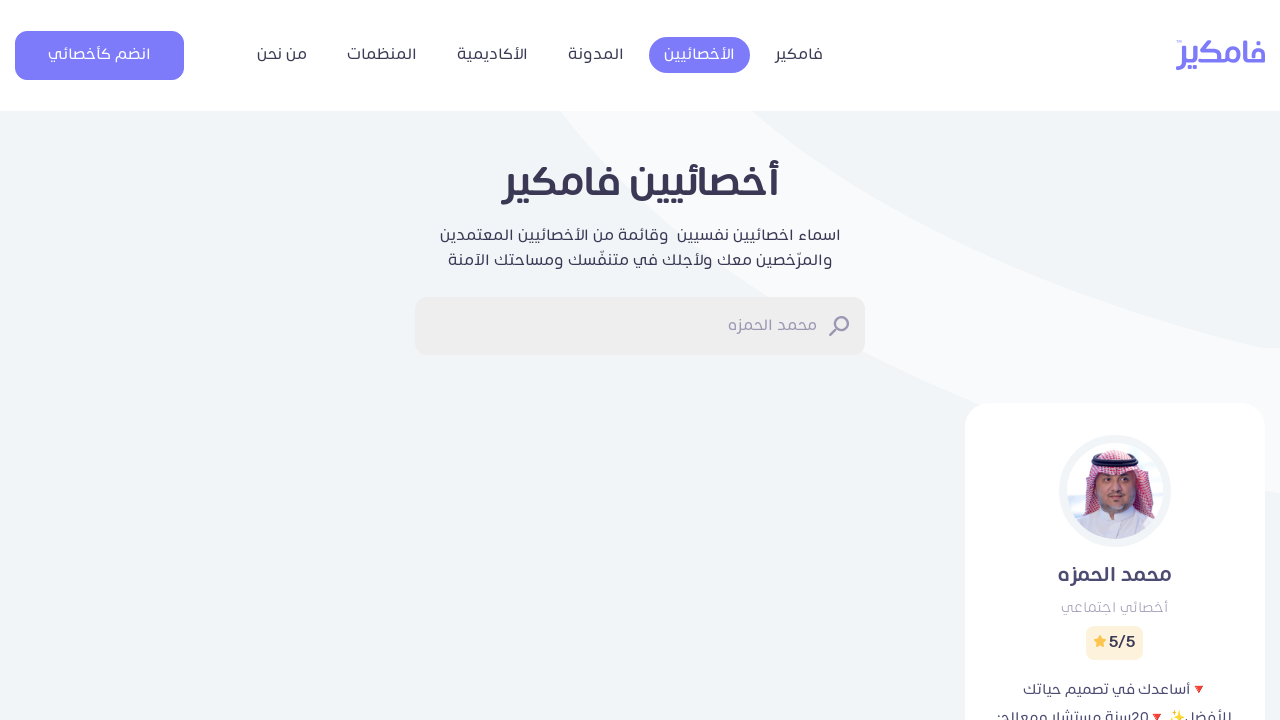

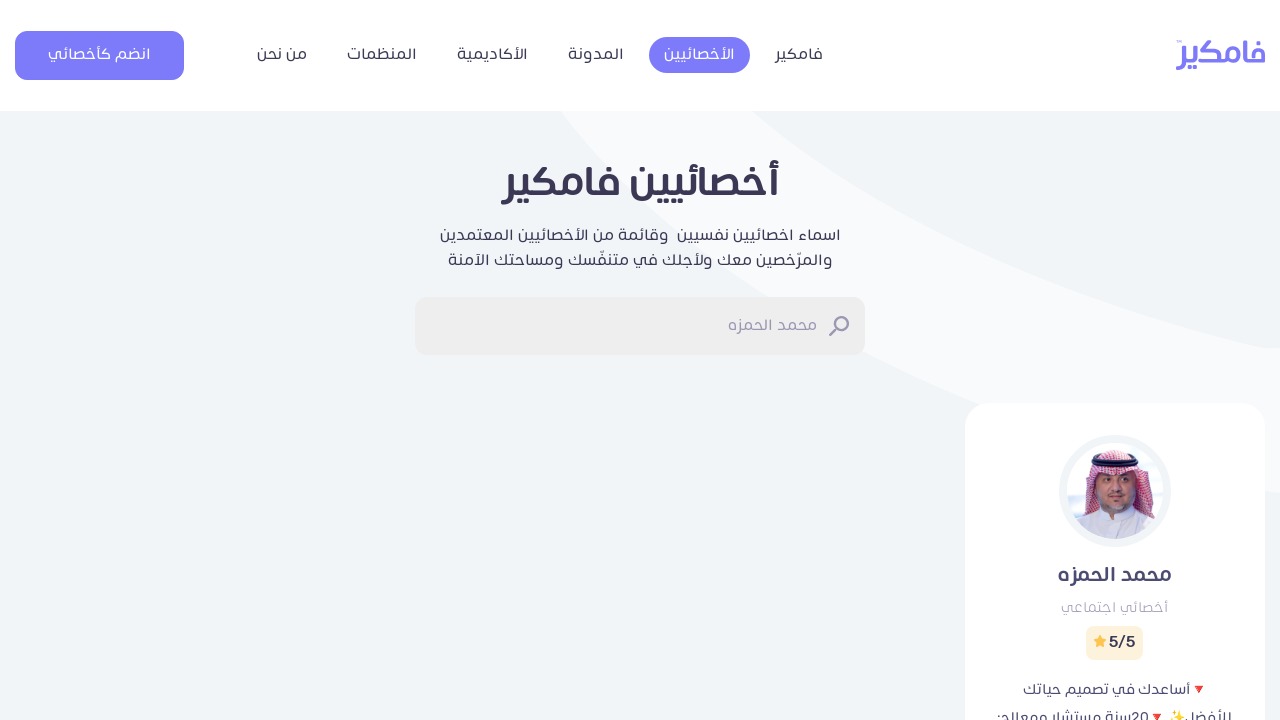